Tests date picker functionality by clicking on a date of birth field, selecting a month and year from dropdowns, and then selecting a specific date from the calendar

Starting URL: https://www.dummyticket.com/dummy-ticket-for-visa-application/

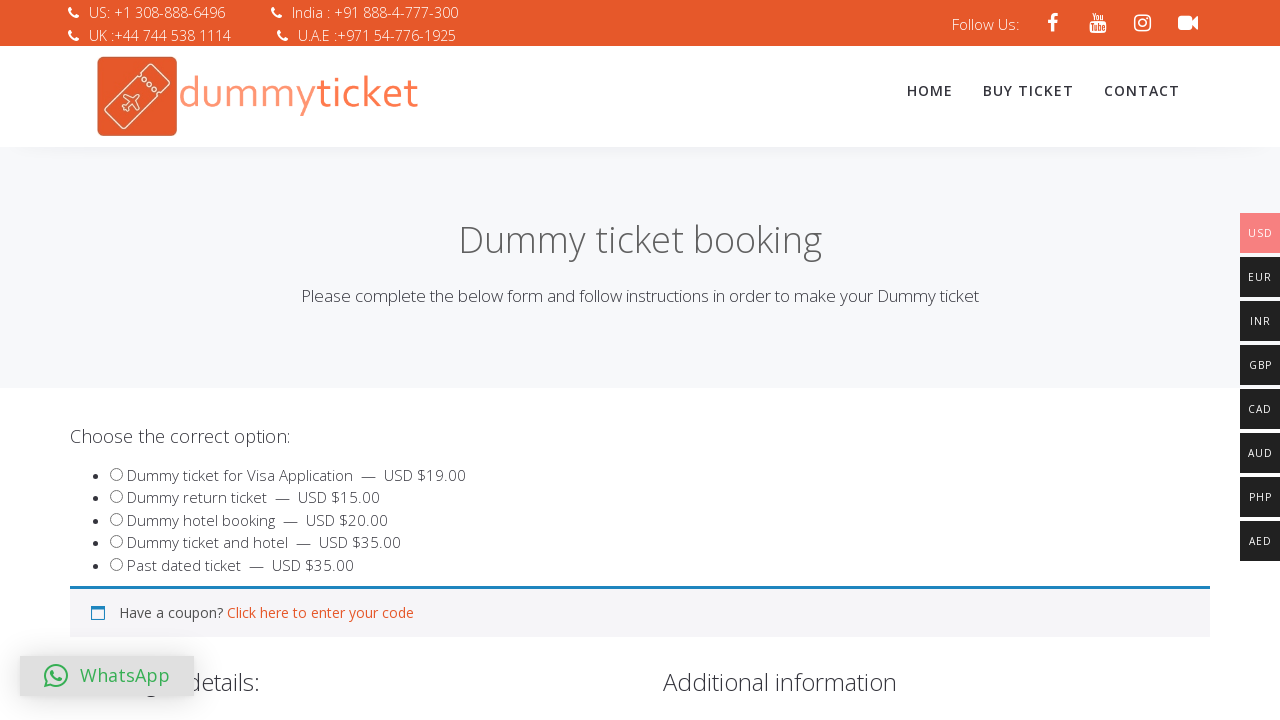

Clicked on date of birth field to open date picker at (344, 360) on input#dob
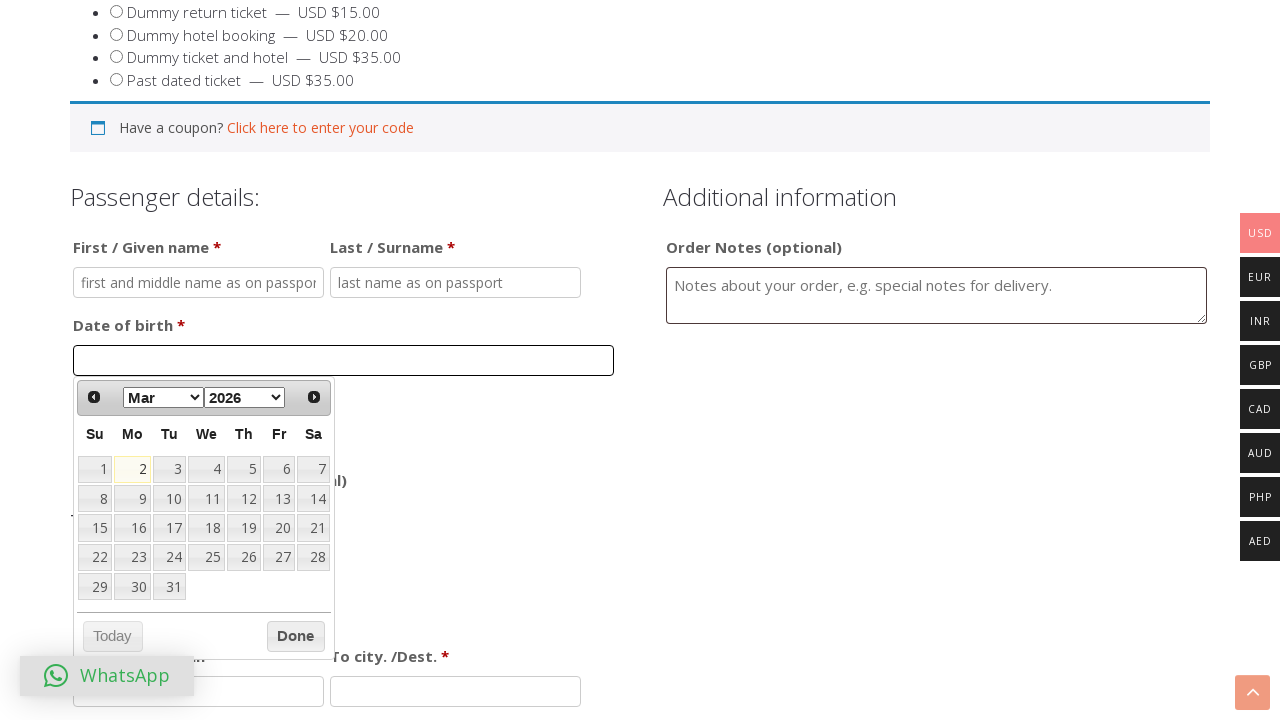

Selected November from month dropdown on select.ui-datepicker-month
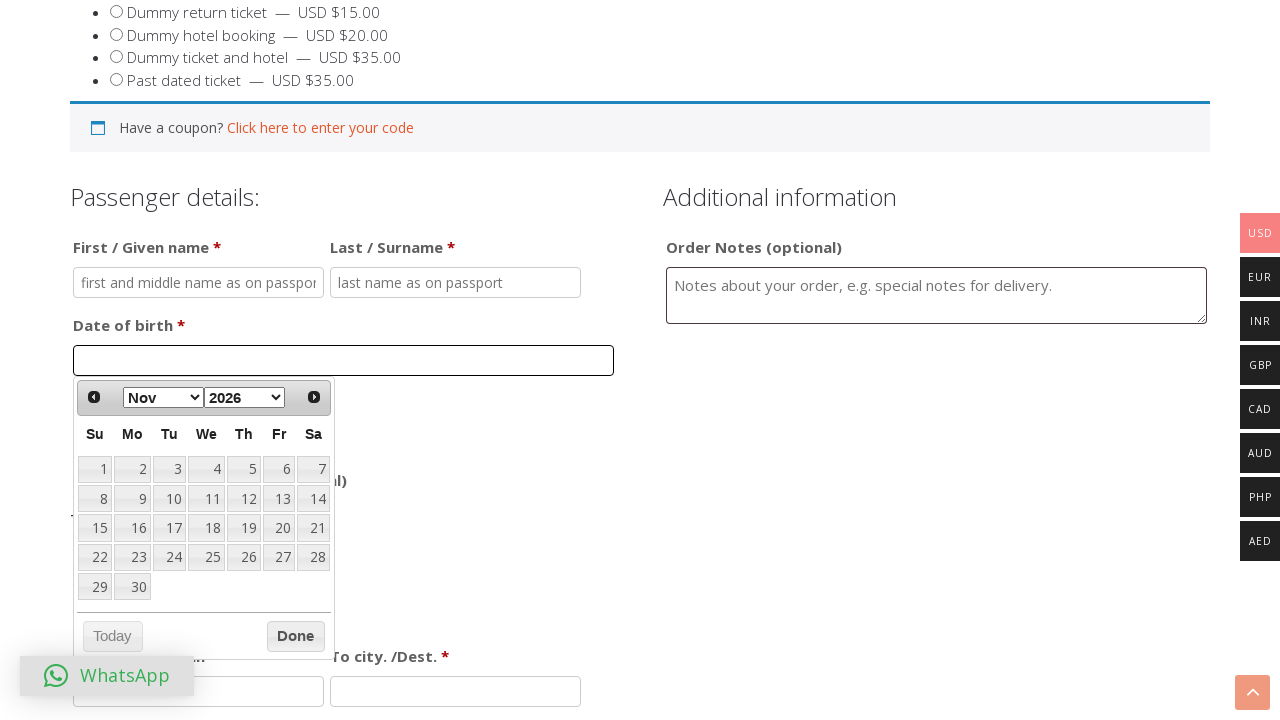

Selected 2002 from year dropdown on select.ui-datepicker-year
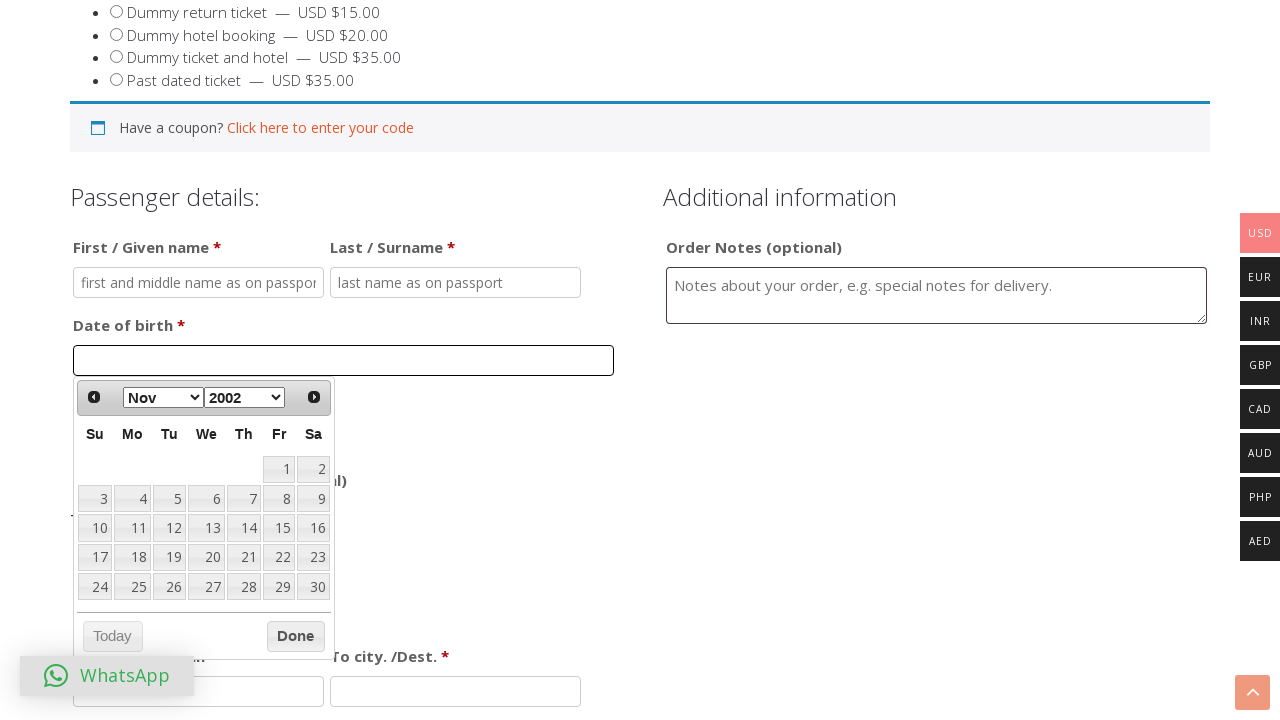

Selected date 11 from calendar at (132, 528) on table.ui-datepicker-calendar tbody td a:text-is('11')
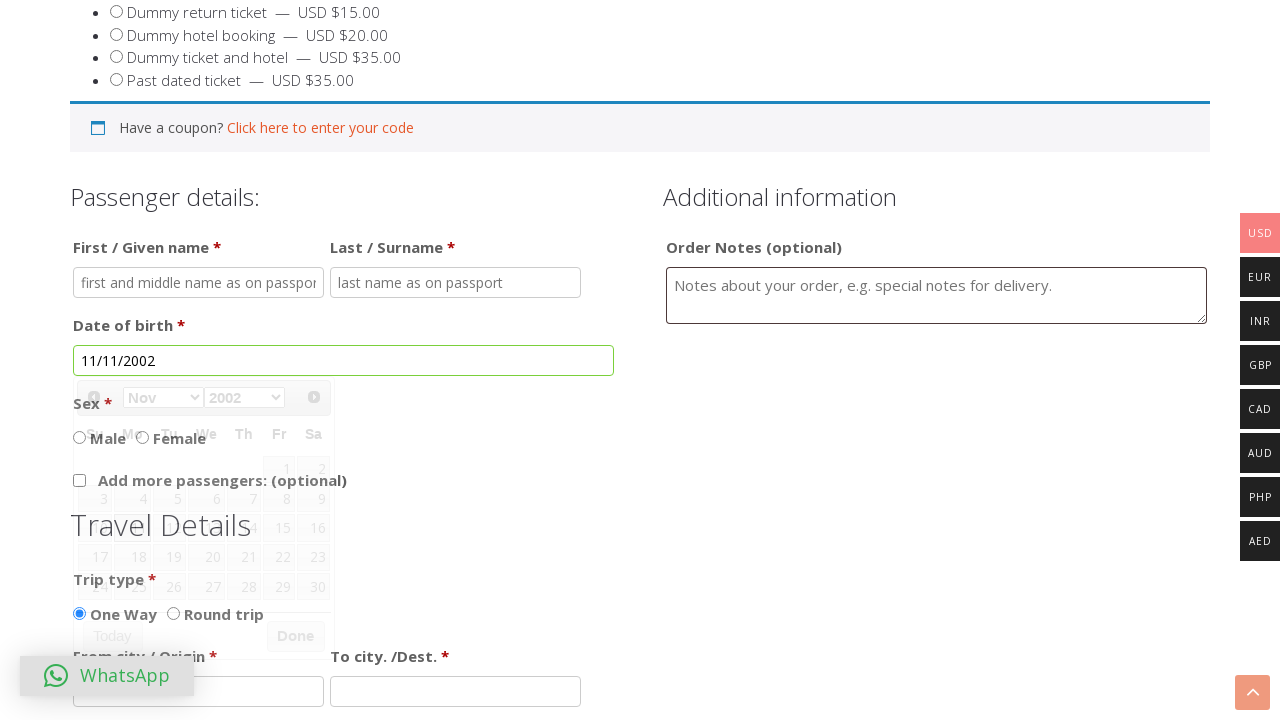

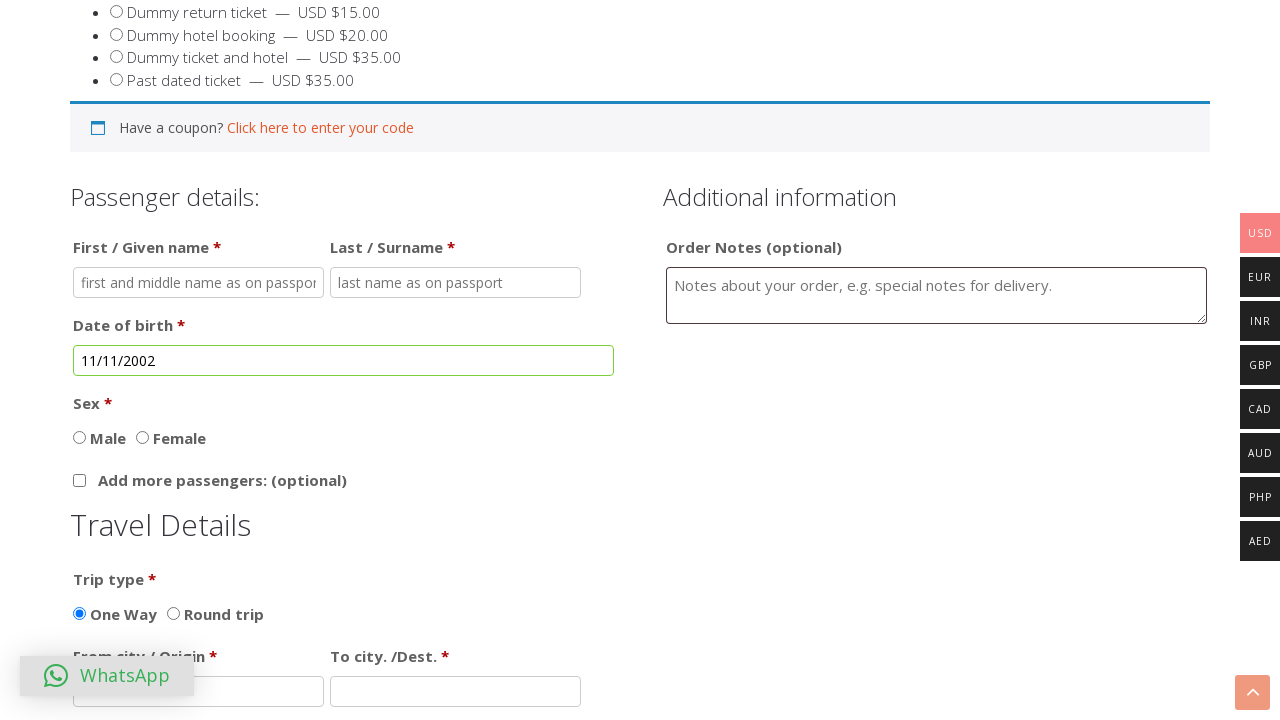